Tests that clicking the JavaScript Alerts link navigates to the JavaScript Alerts page

Starting URL: https://the-internet.herokuapp.com/

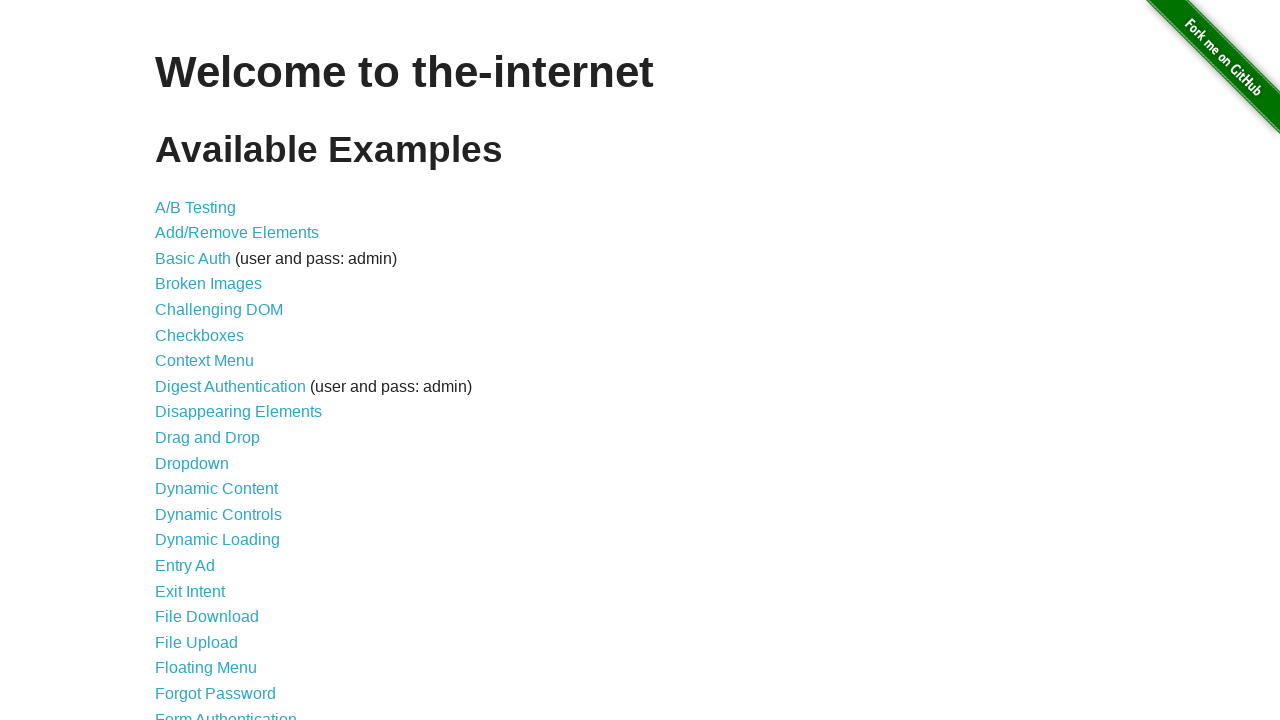

Clicked the JavaScript Alerts link at (214, 361) on a[href='/javascript_alerts']
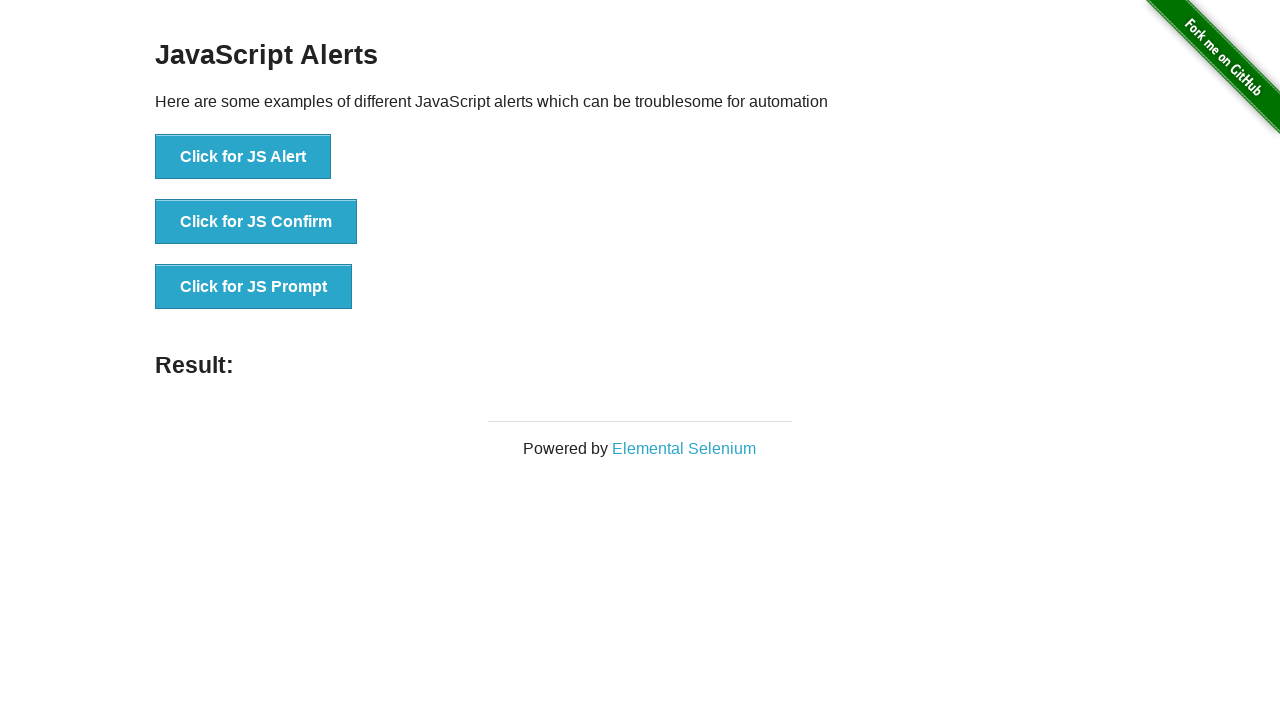

JavaScript Alerts page header loaded, confirming navigation to JavaScript Alerts page
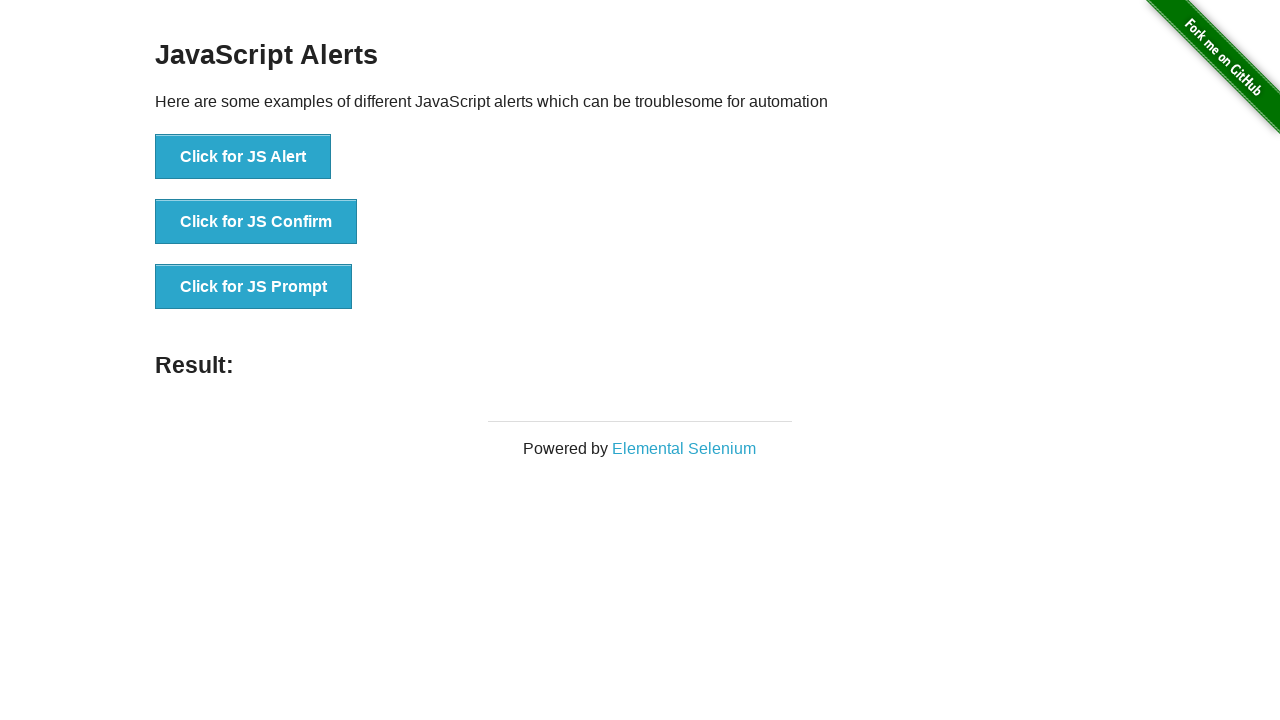

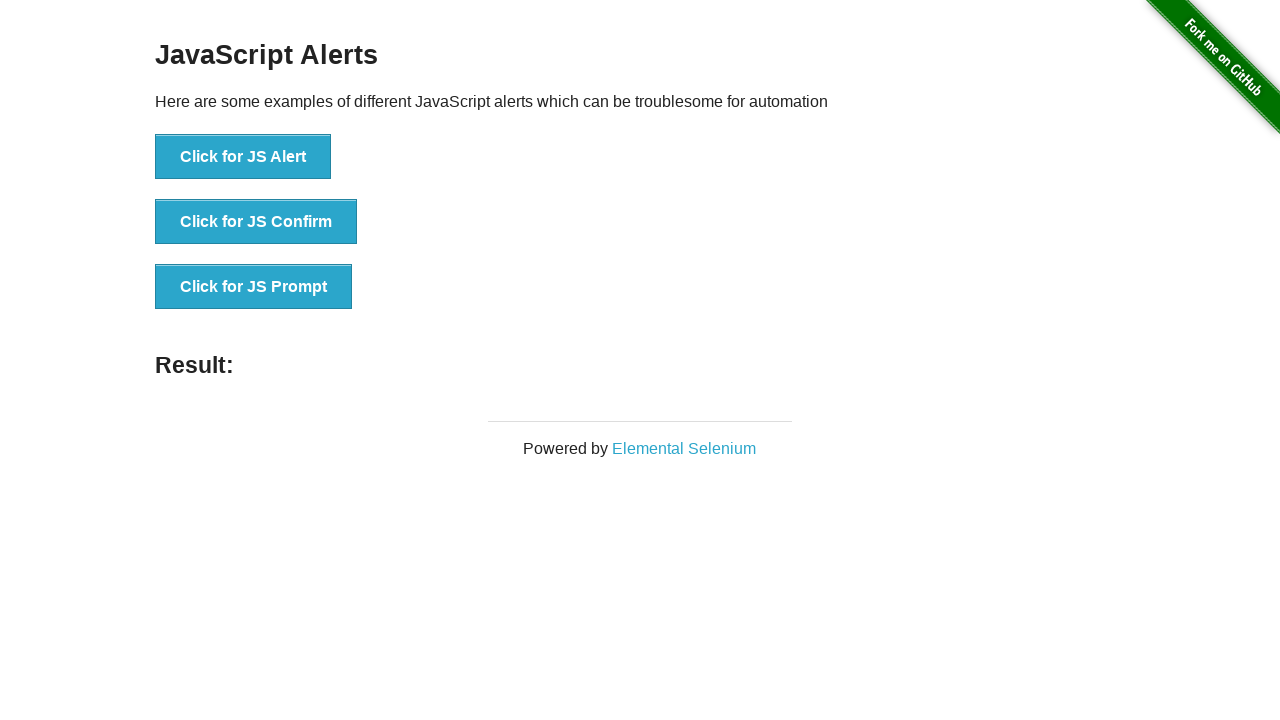